Navigates to the nahla.ba website and verifies it loads successfully

Starting URL: http://www.nahla.ba

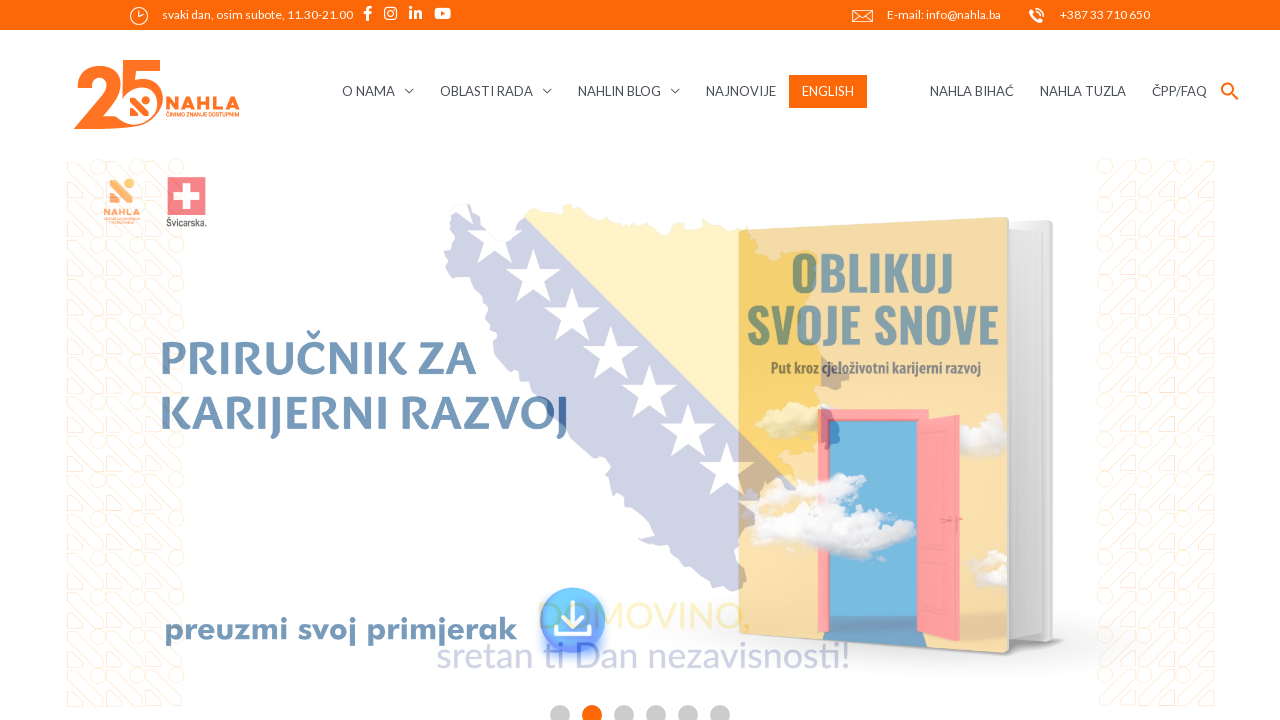

Waited for page to reach domcontentloaded state
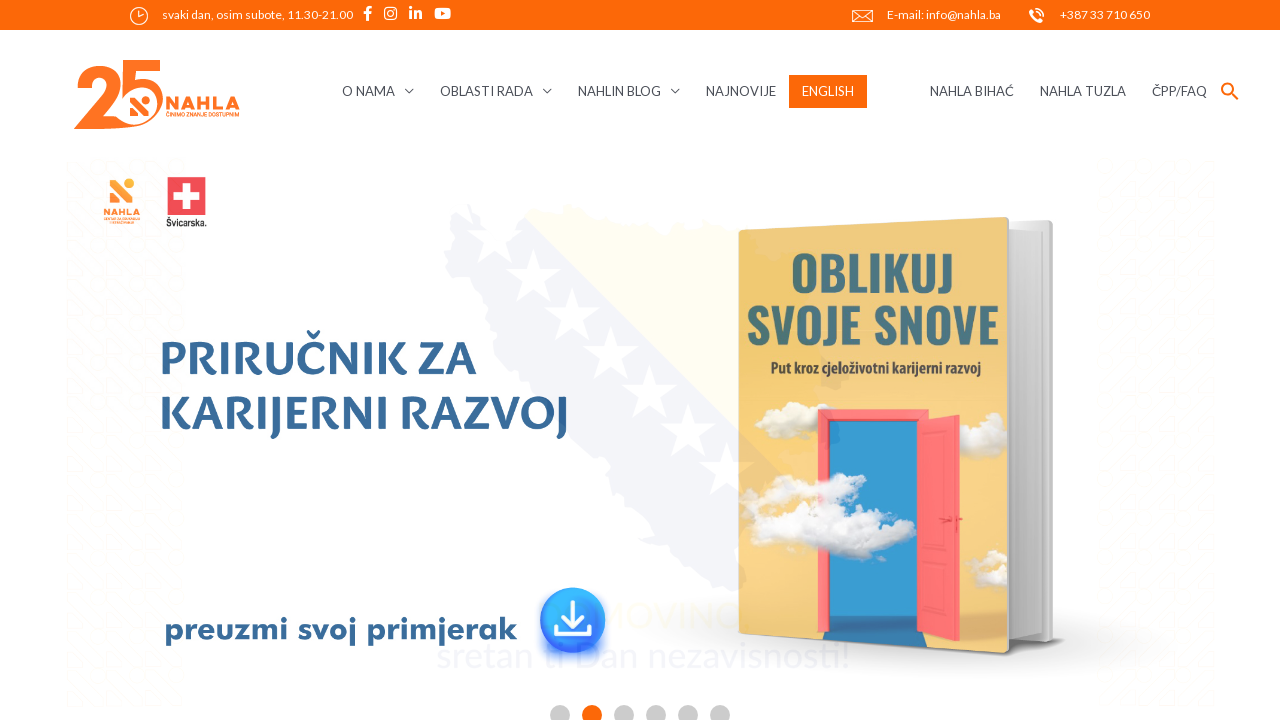

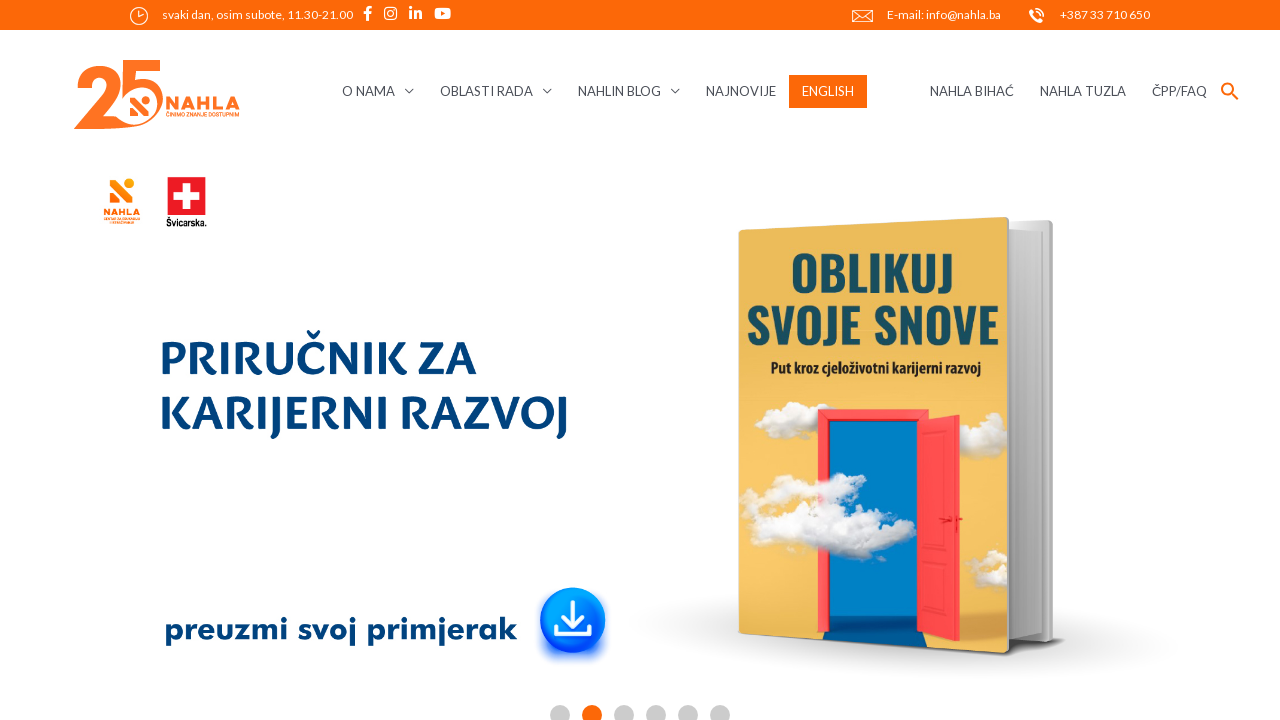